Tests the SS.lv classifieds website by navigating to the dogs section, selecting a region filter, entering an age value, and submitting the search form

Starting URL: https://www.ss.com/

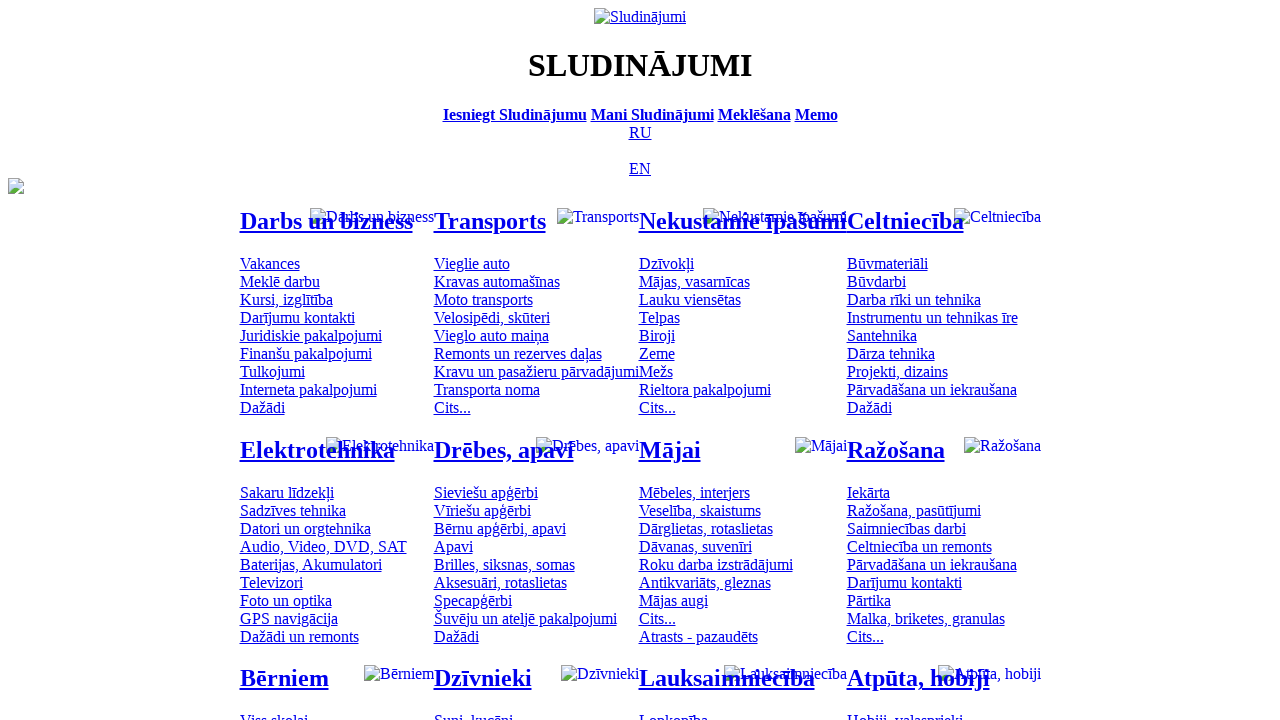

Clicked on 'suni un kuceni' (dogs) menu item at (473, 712) on #mtd_300
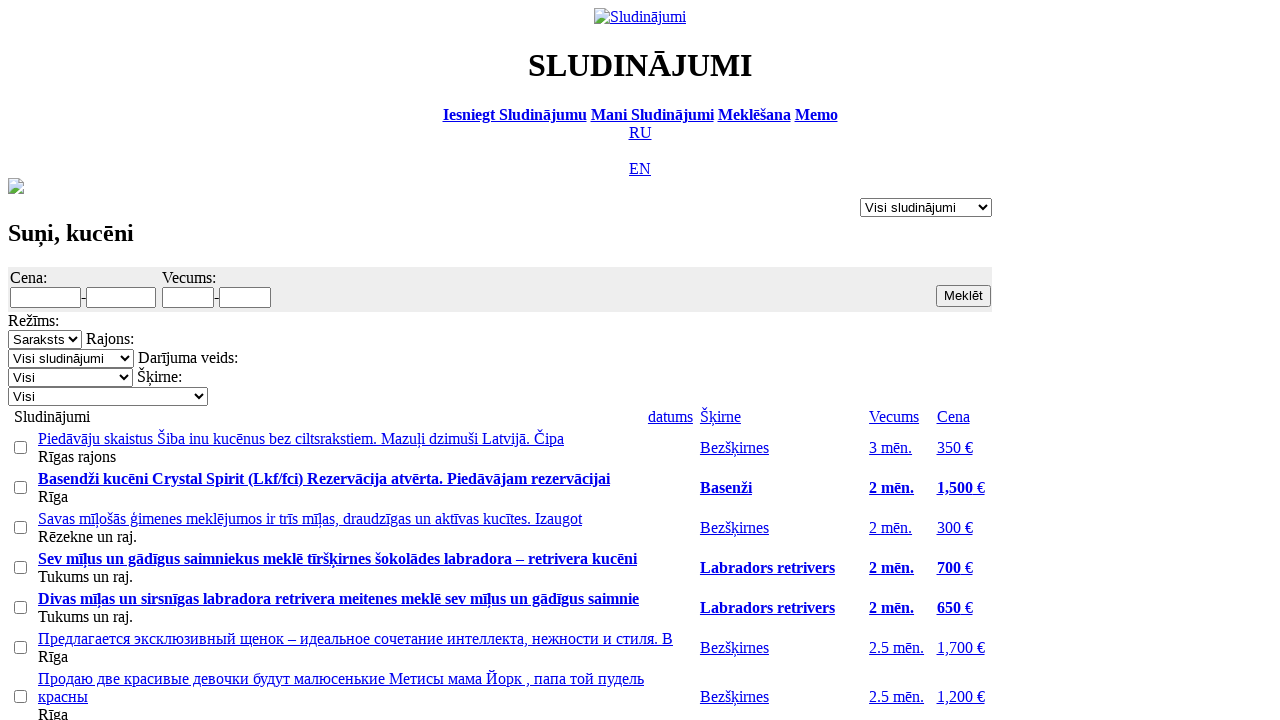

Navigated to dogs page
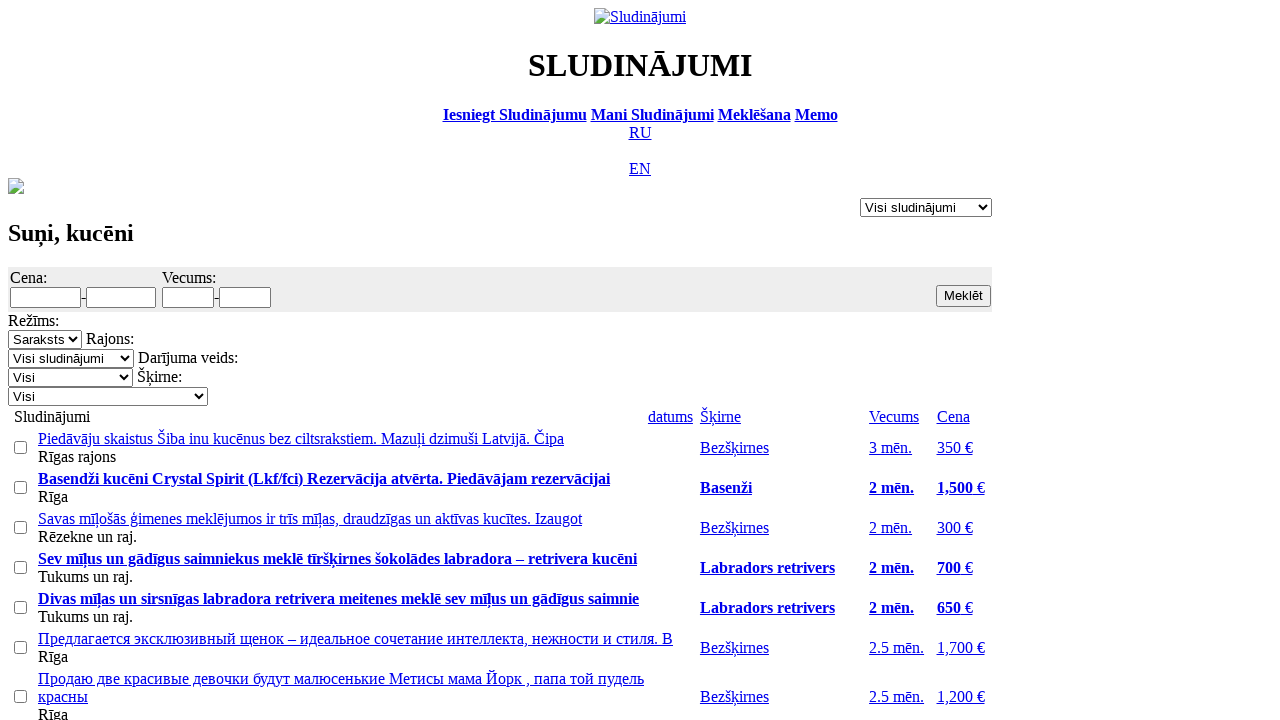

Selected 'riga_f' region from dropdown filter on .filter_sel >> nth=1
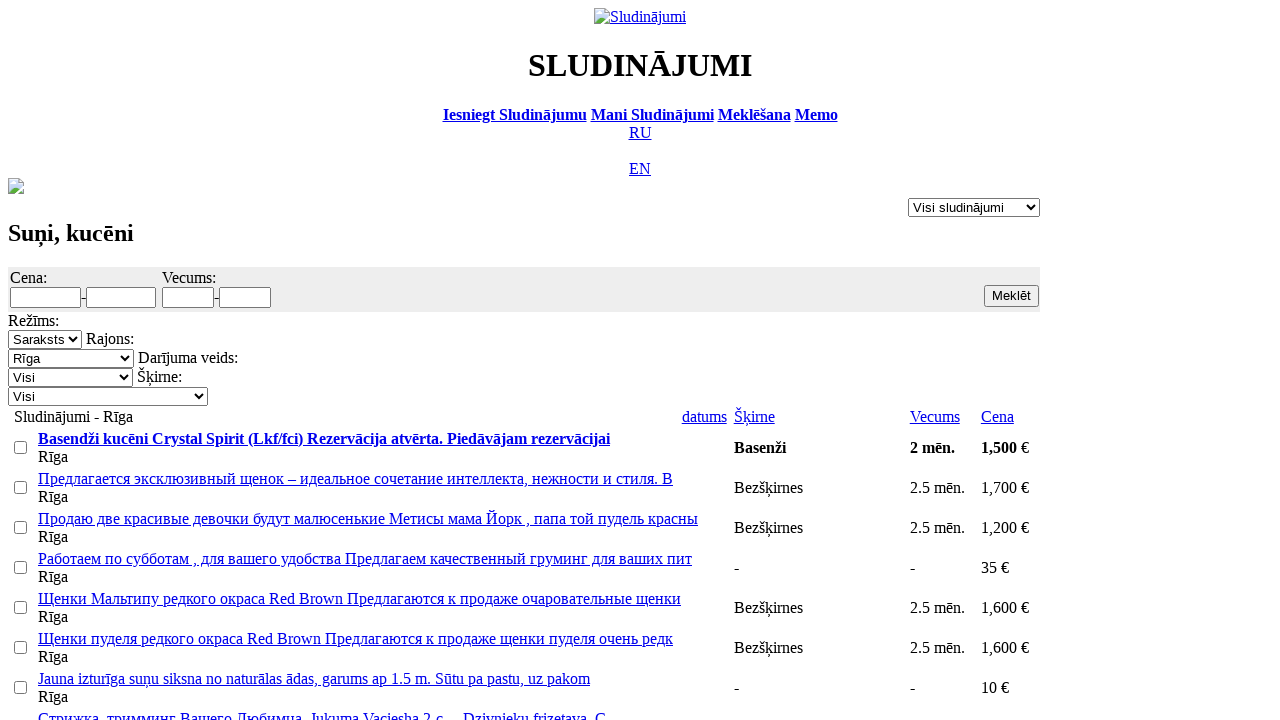

Entered minimum age value '1' on #f_o_1276_min
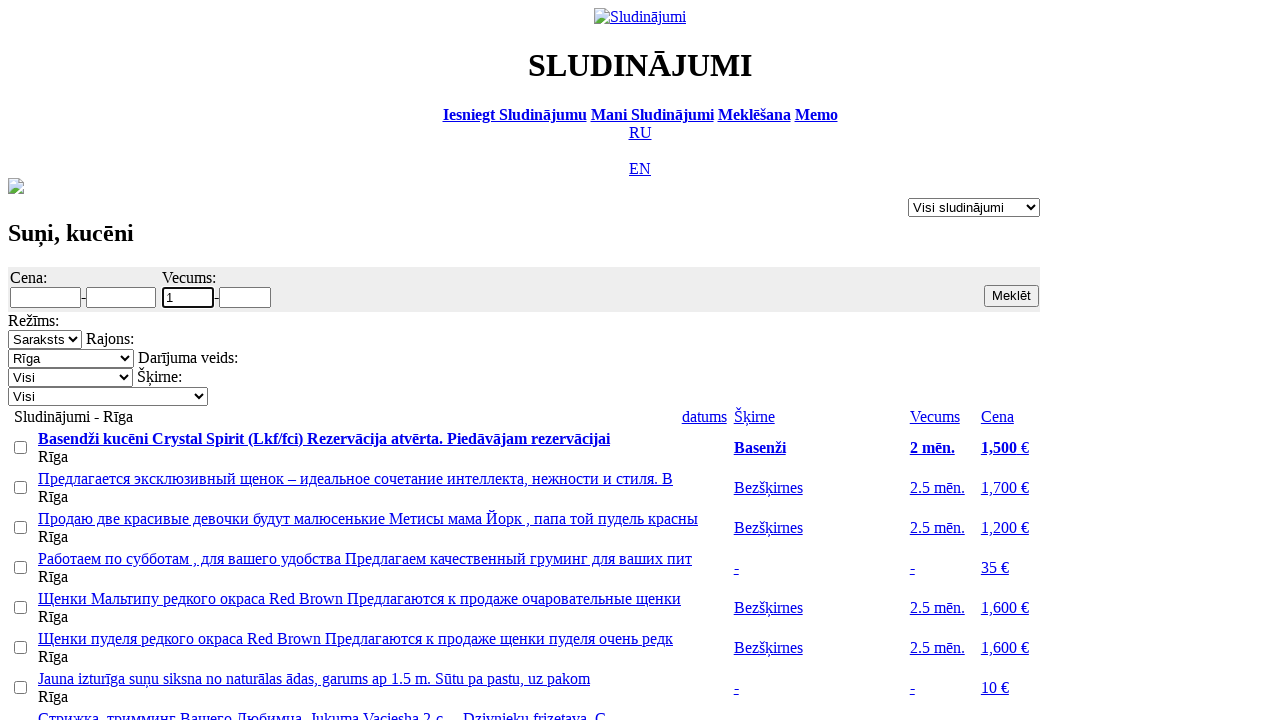

Clicked search button to submit form at (1011, 296) on input.b.s12
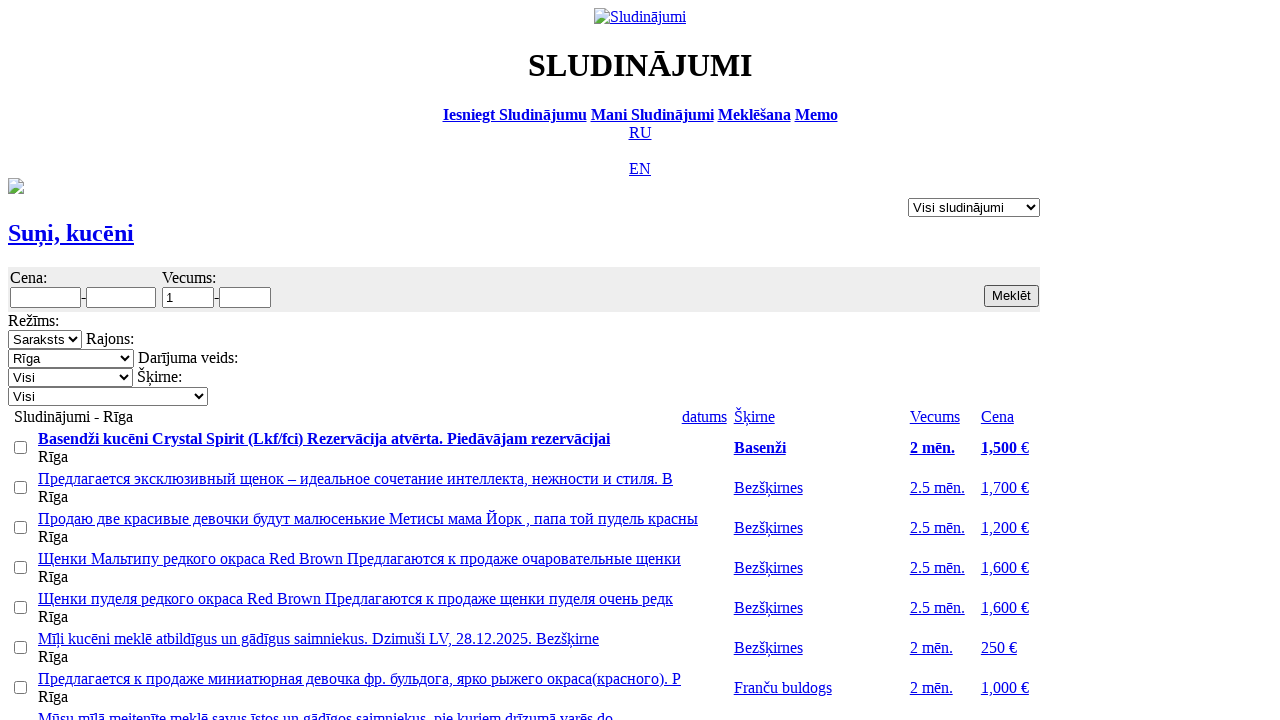

Search results loaded
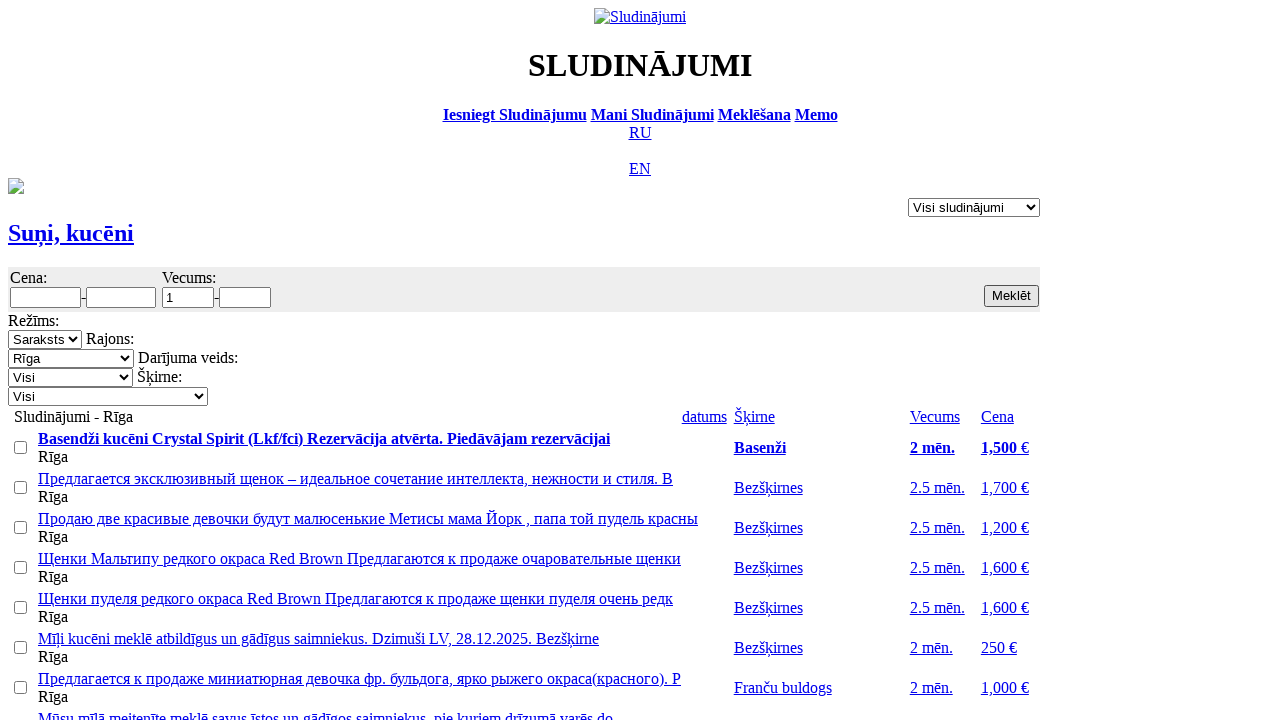

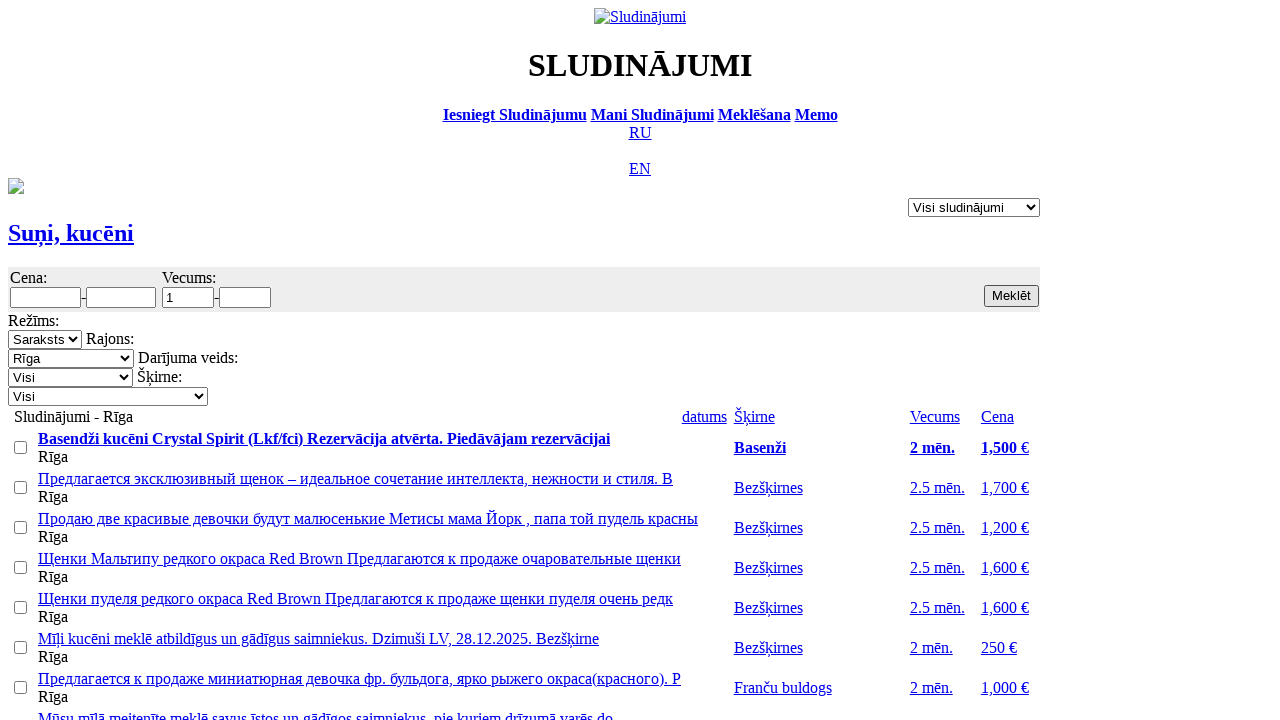